Navigates to Yanolja hotel search results page for Gangneung and scrolls down to load all available results using infinite scroll

Starting URL: https://www.yanolja.com/search/%EA%B0%95%EB%A6%89%ED%98%B8%ED%85%94?pageKey=1729747971796

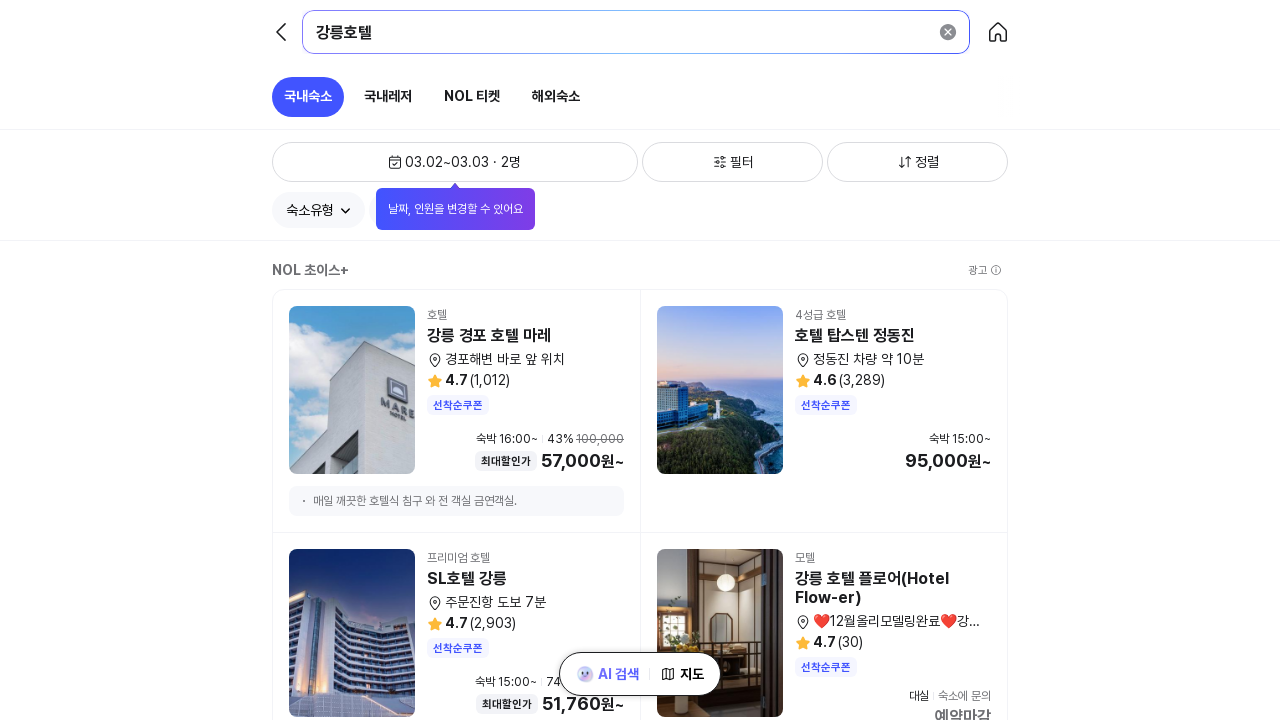

Waited for page to reach networkidle state
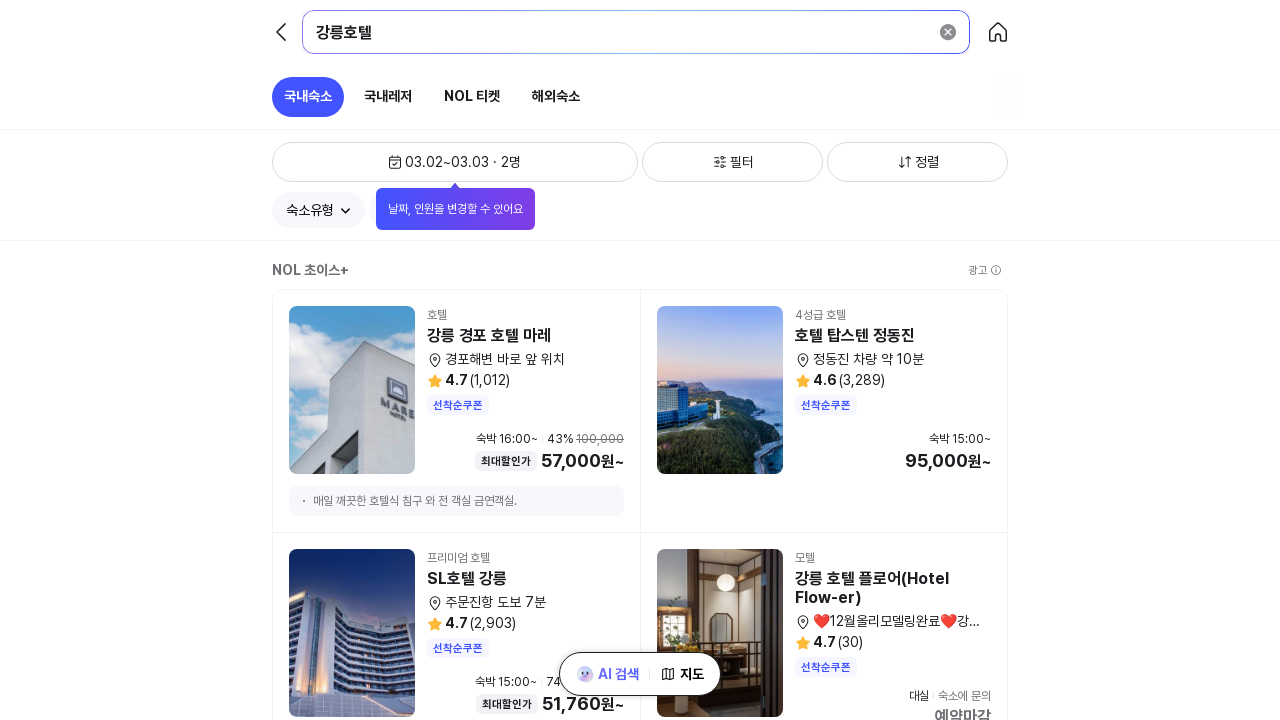

Retrieved initial scroll height
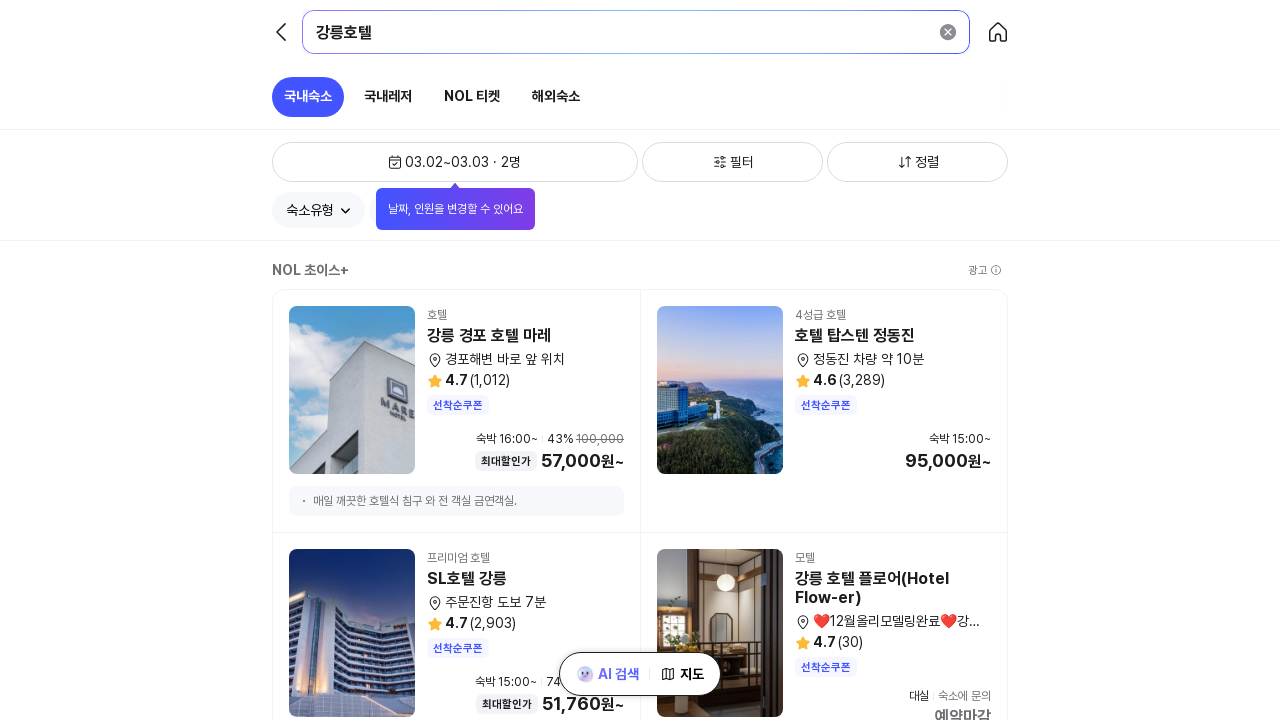

Scrolled to bottom of page
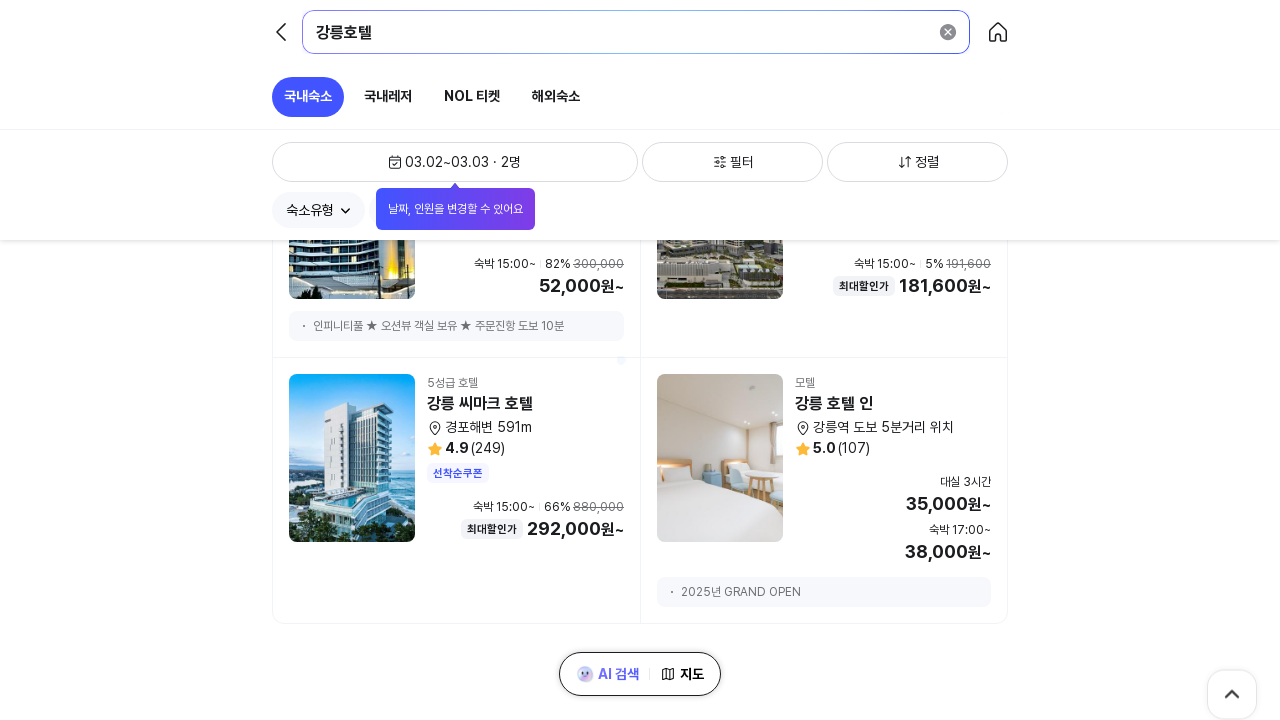

Waited 2 seconds for new content to load
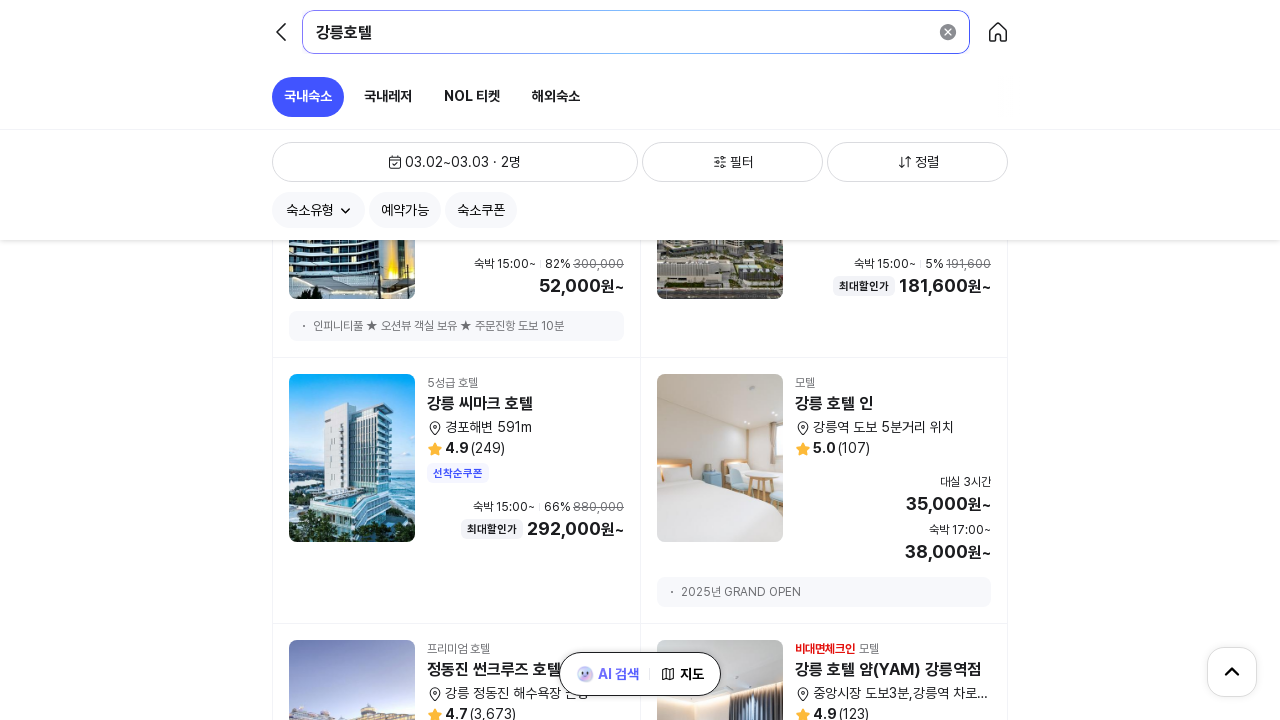

Retrieved current scroll height
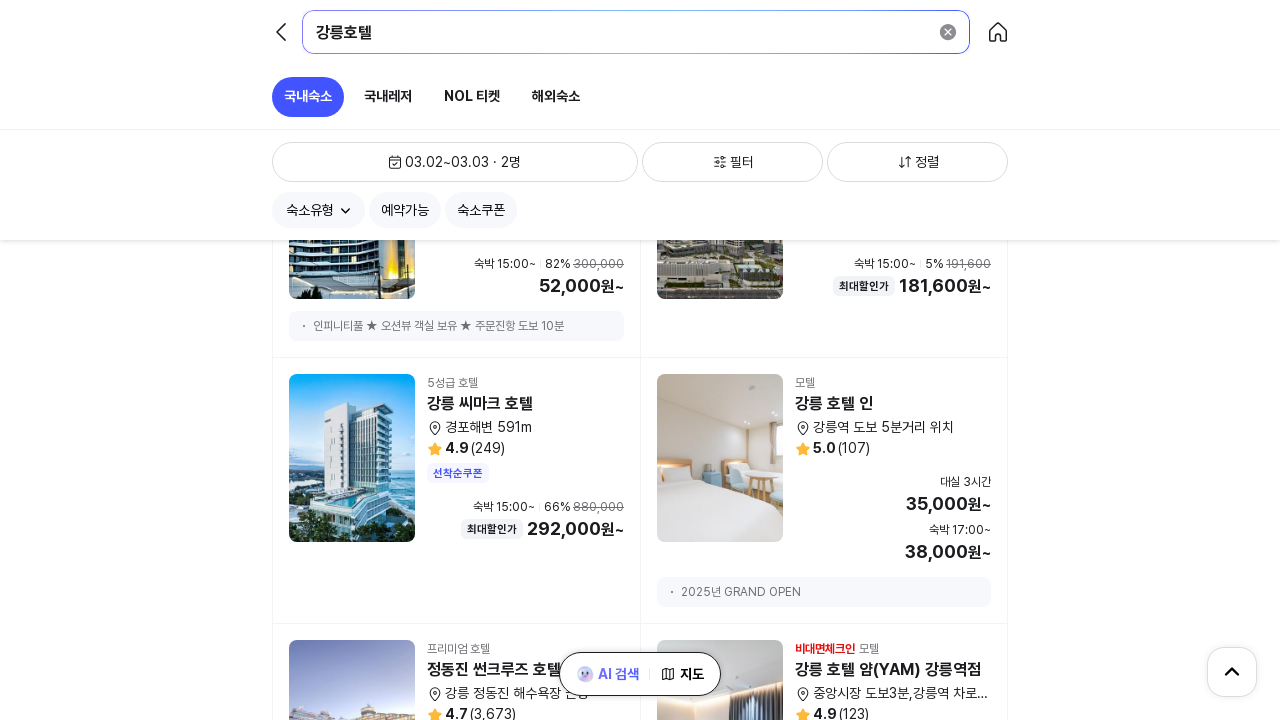

Scrolled to bottom of page
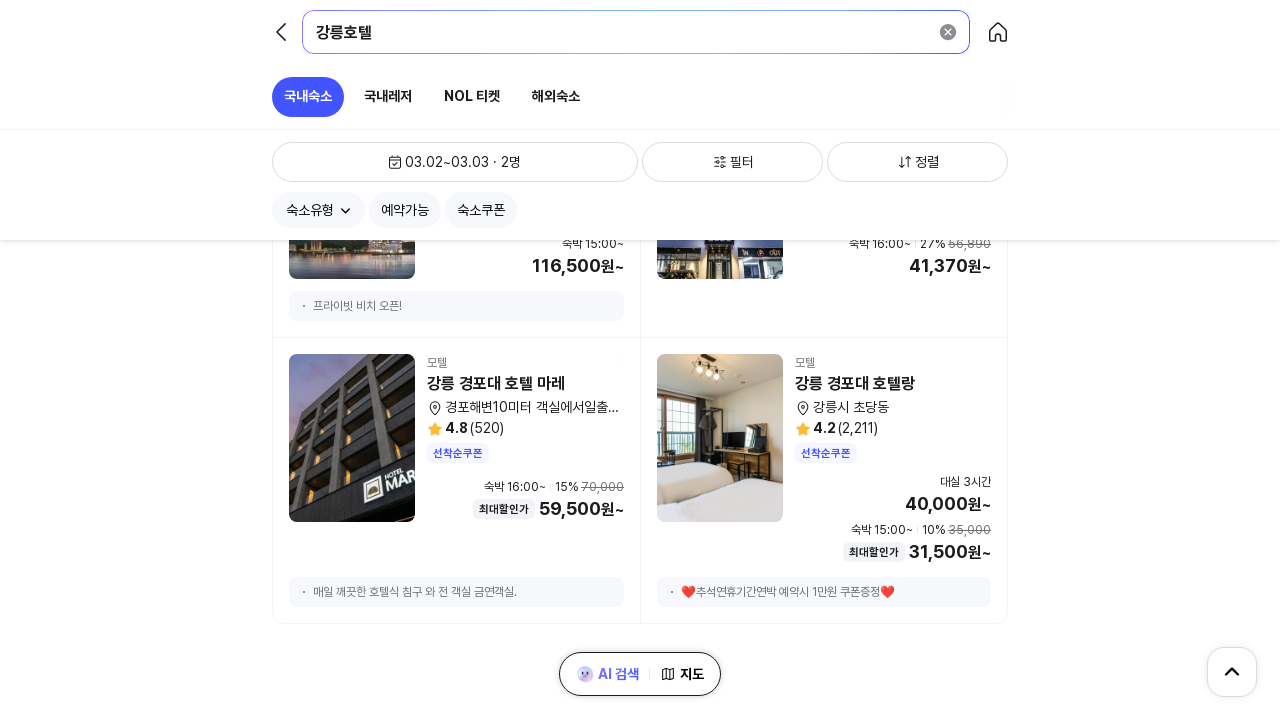

Waited 2 seconds for new content to load
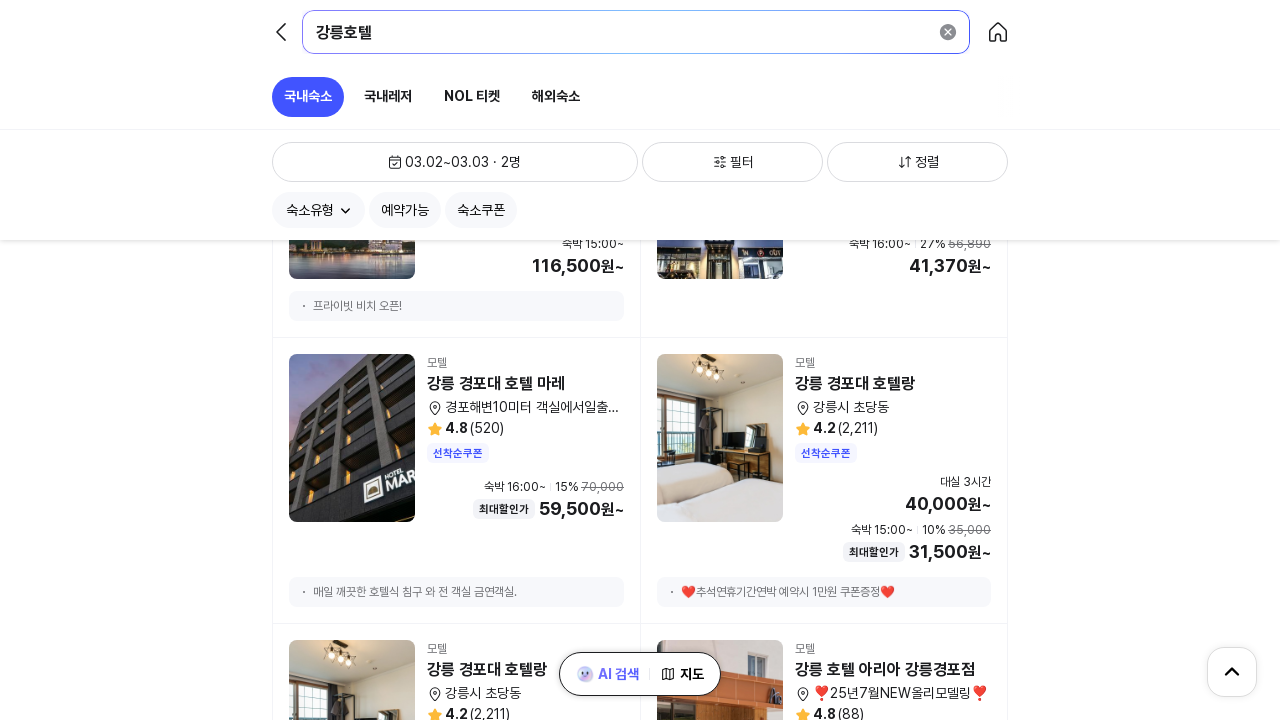

Retrieved current scroll height
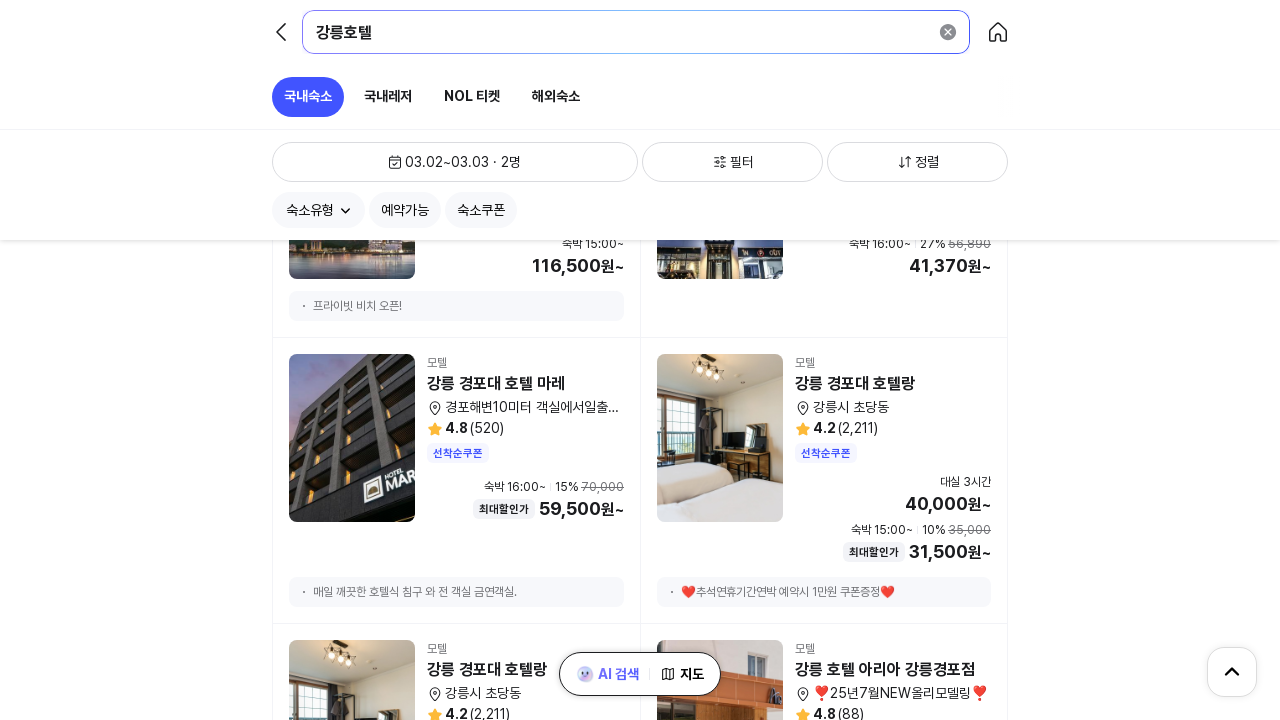

Scrolled to bottom of page
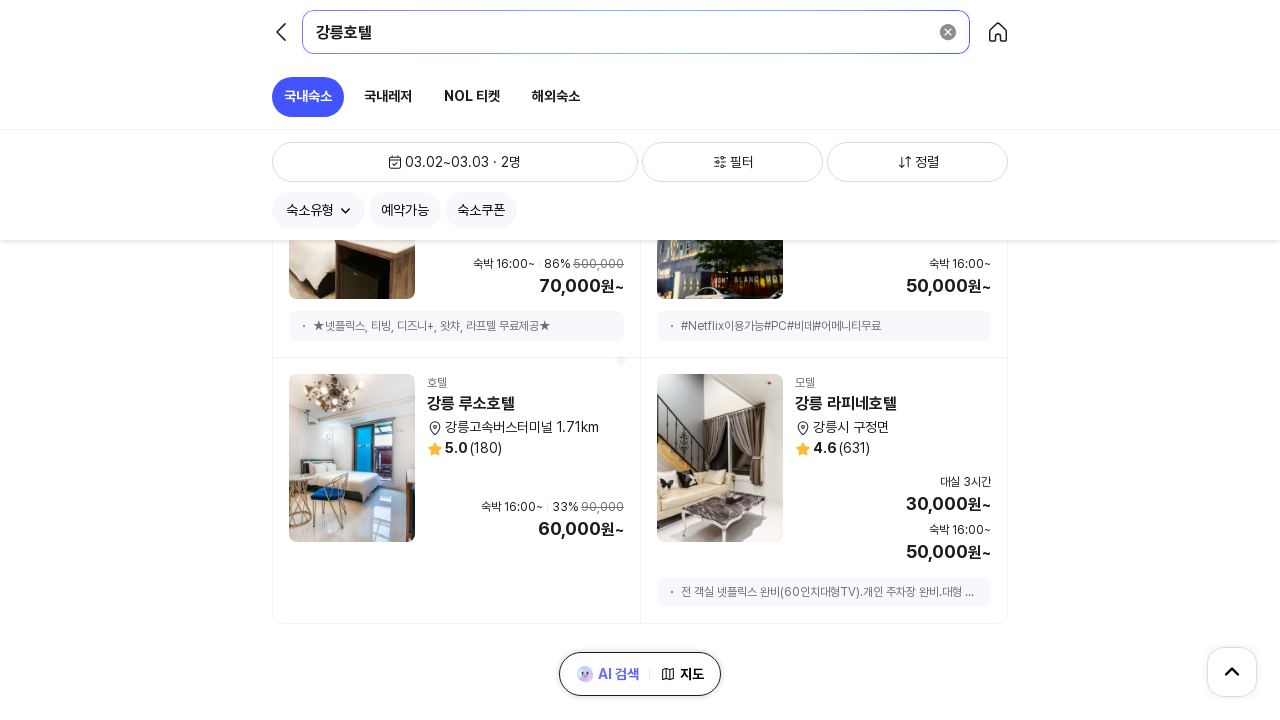

Waited 2 seconds for new content to load
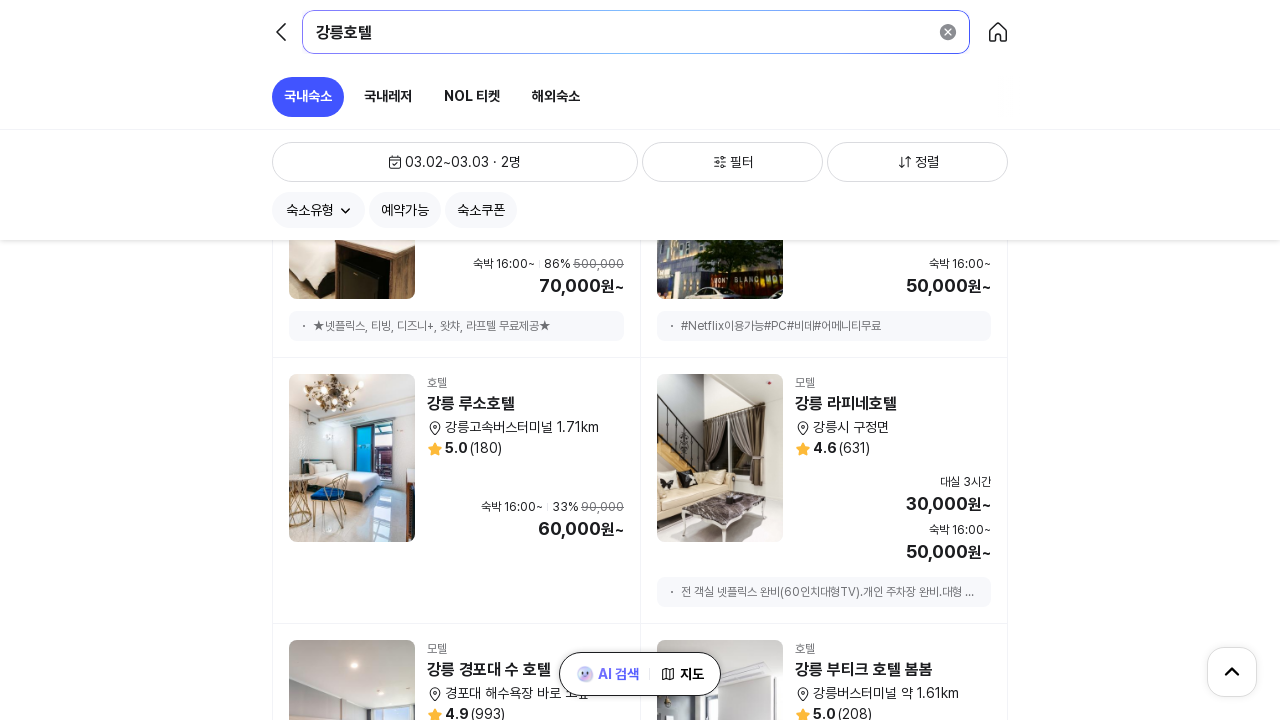

Retrieved current scroll height
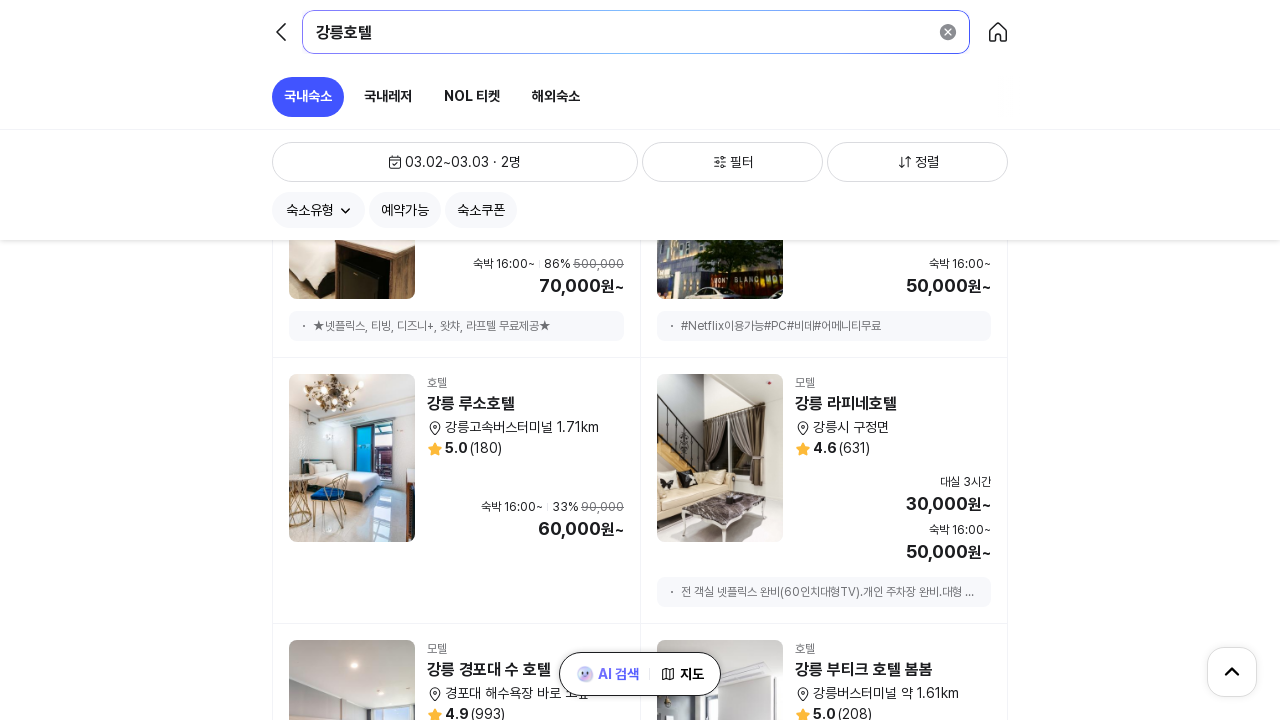

Scrolled to bottom of page
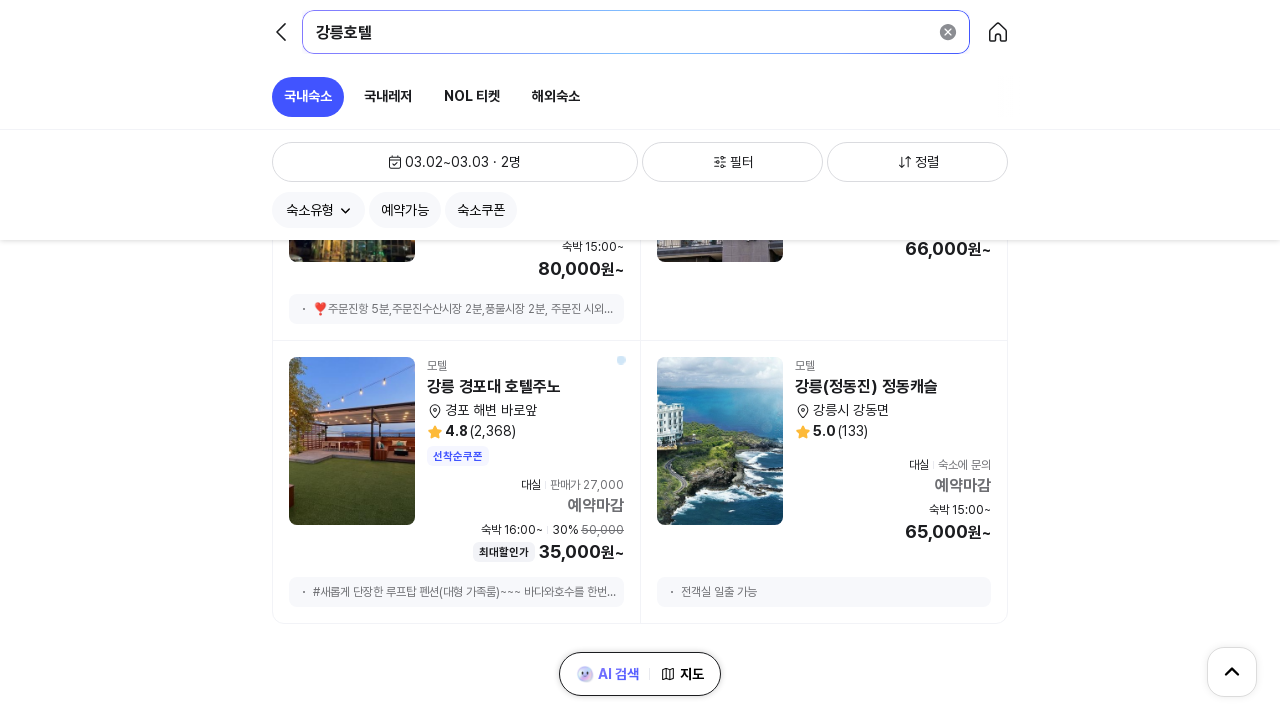

Waited 2 seconds for new content to load
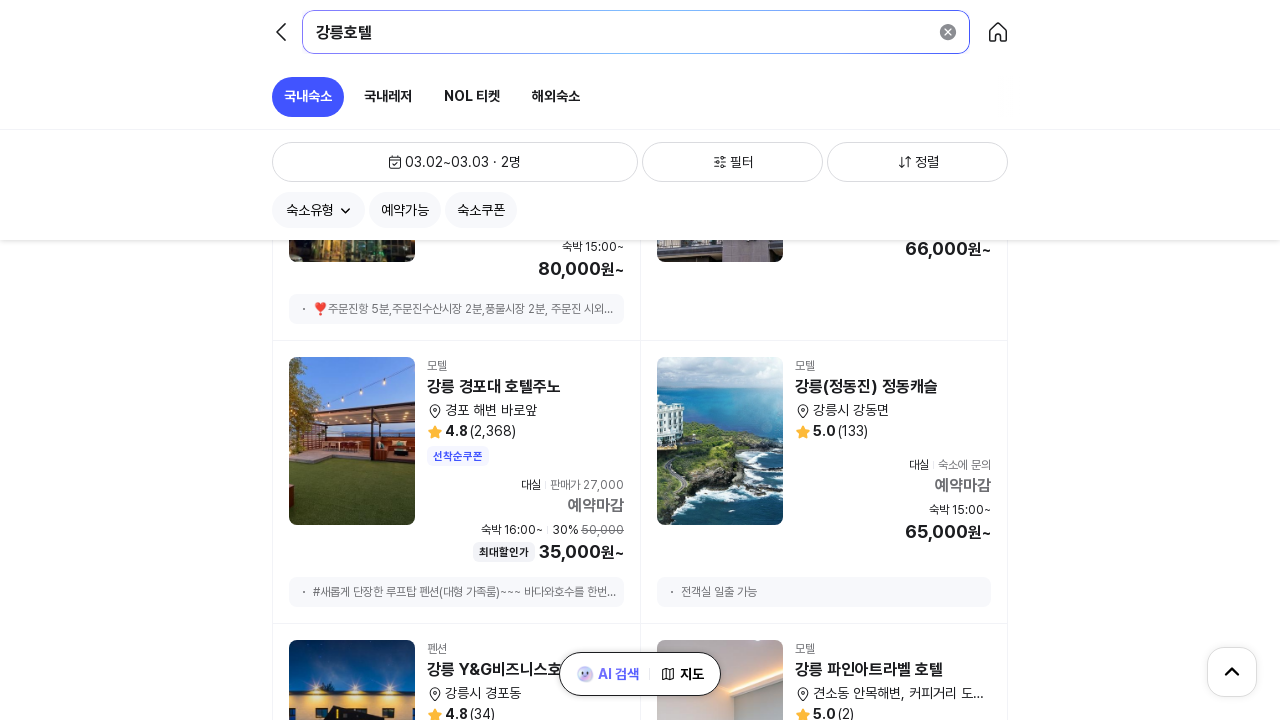

Retrieved current scroll height
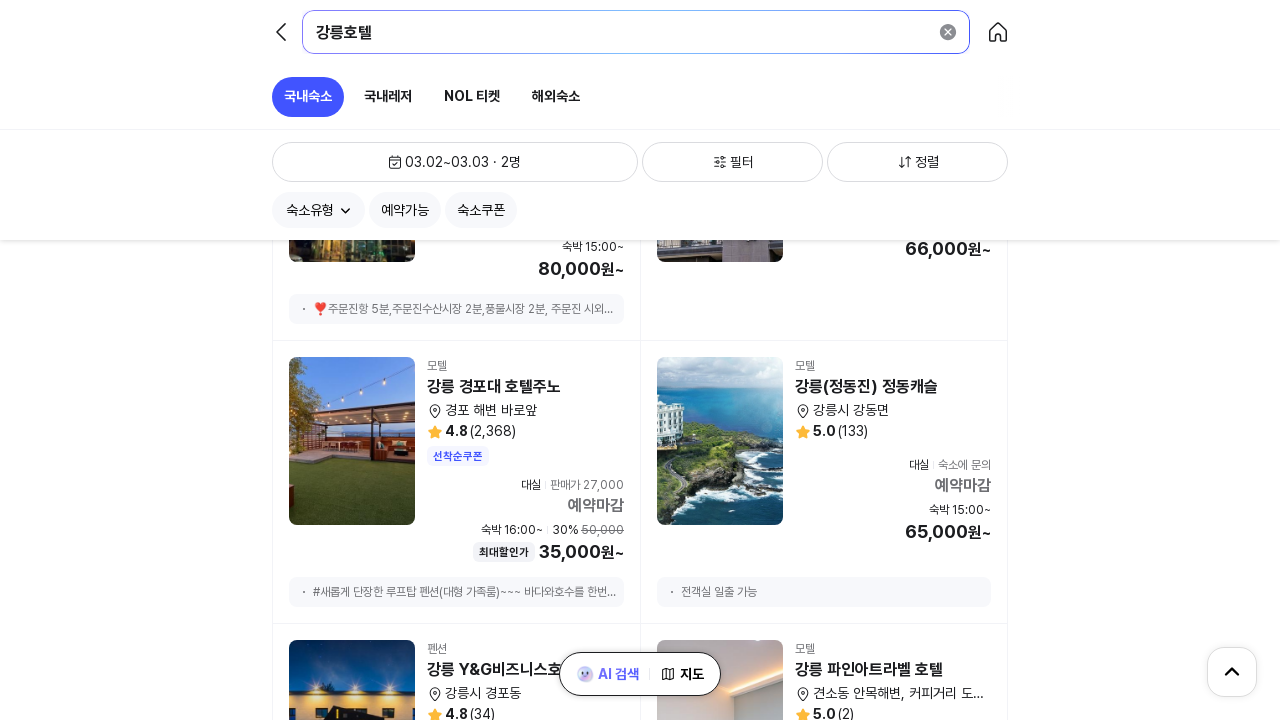

Scrolled to bottom of page
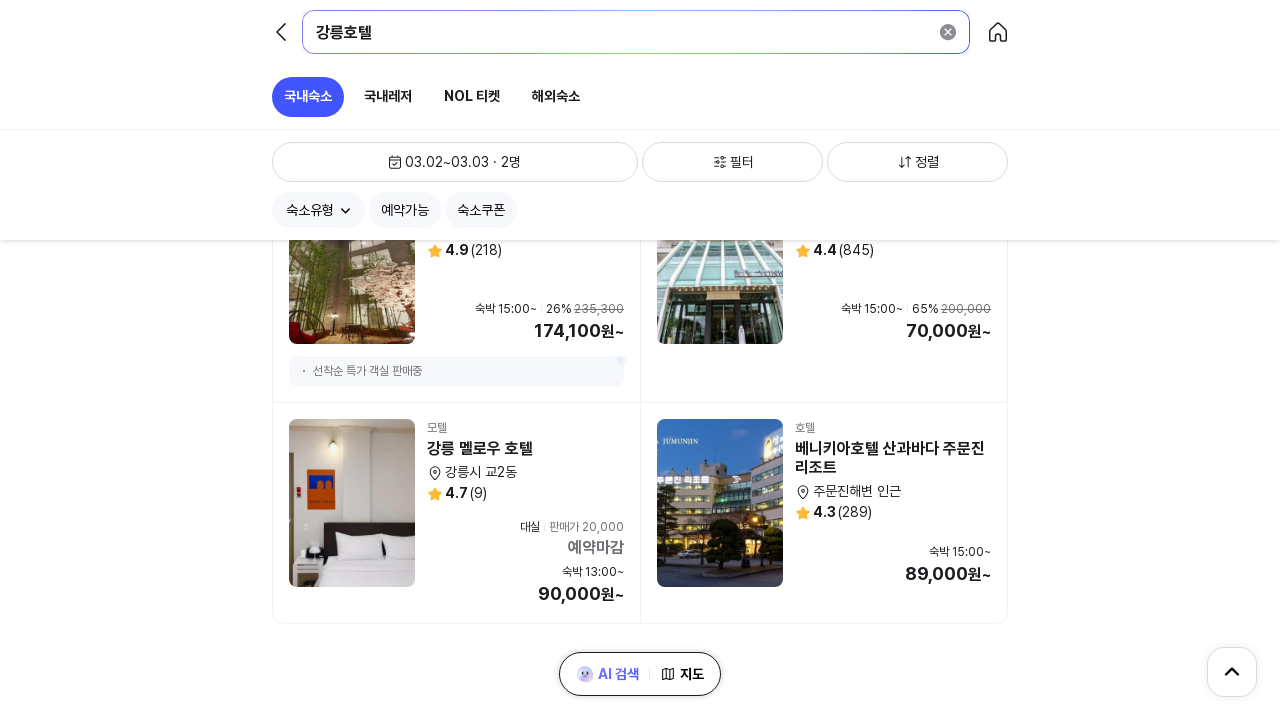

Waited 2 seconds for new content to load
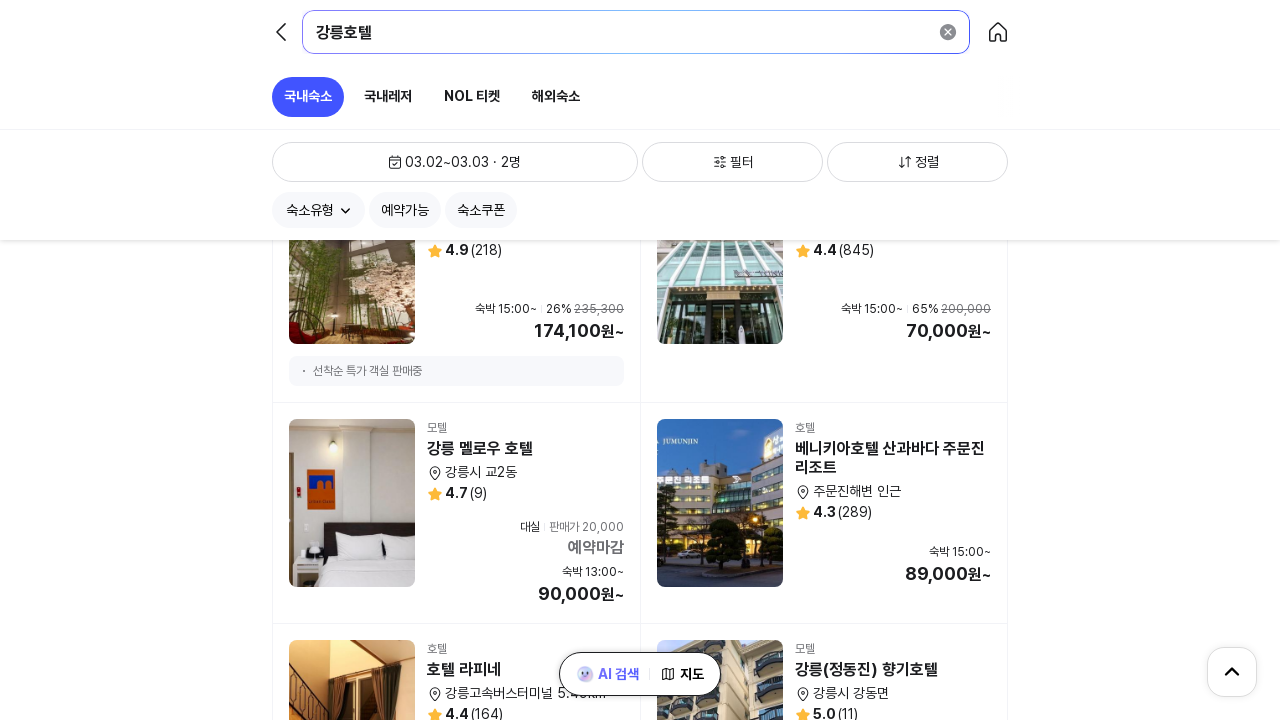

Retrieved current scroll height
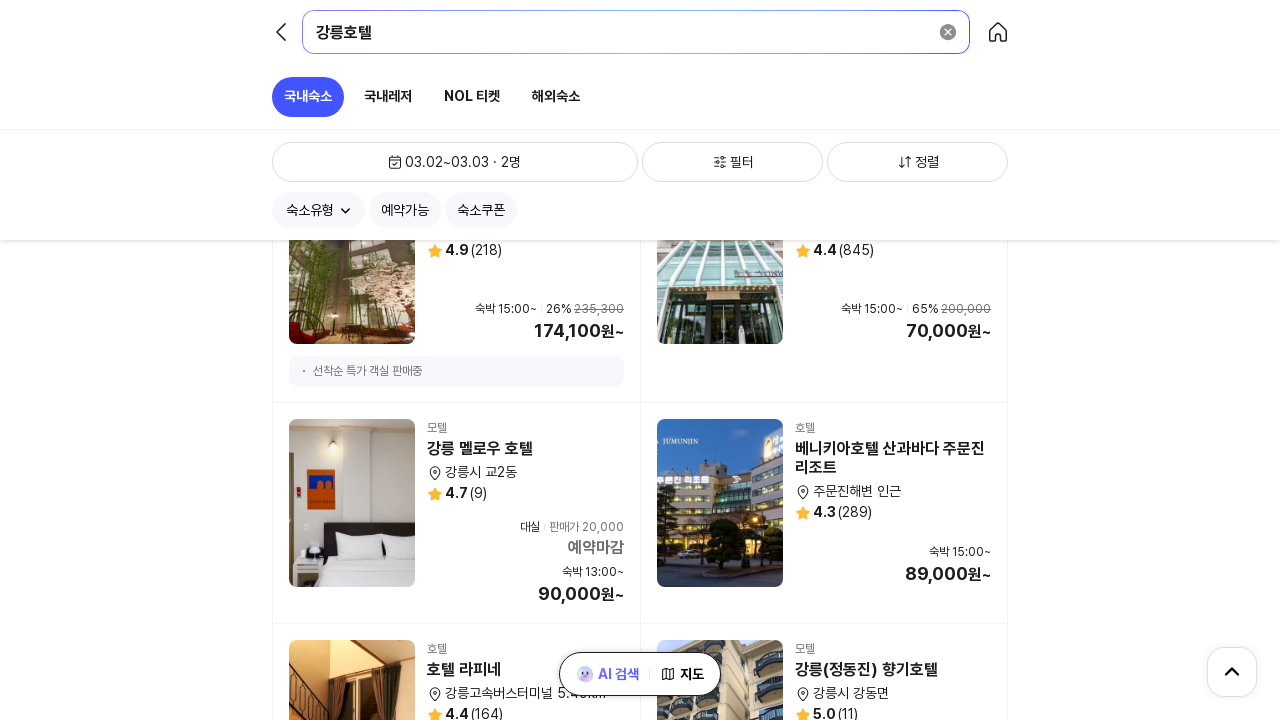

Scrolled to bottom of page
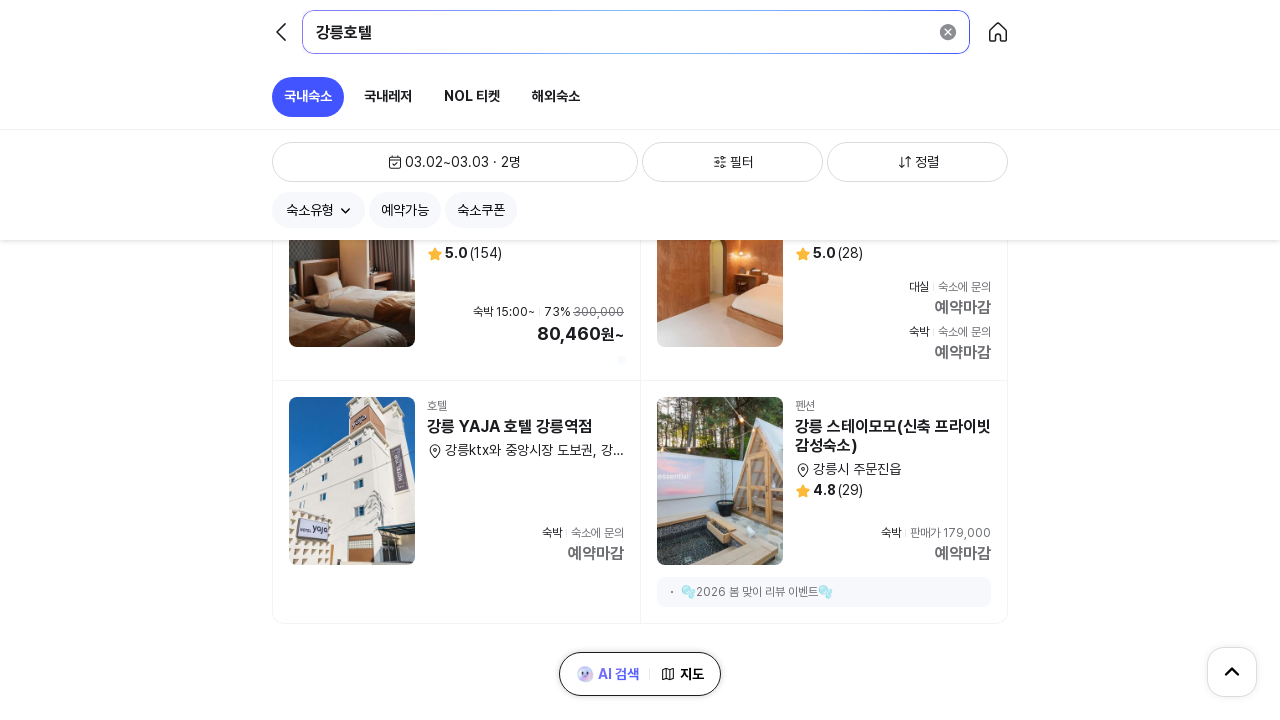

Waited 2 seconds for new content to load
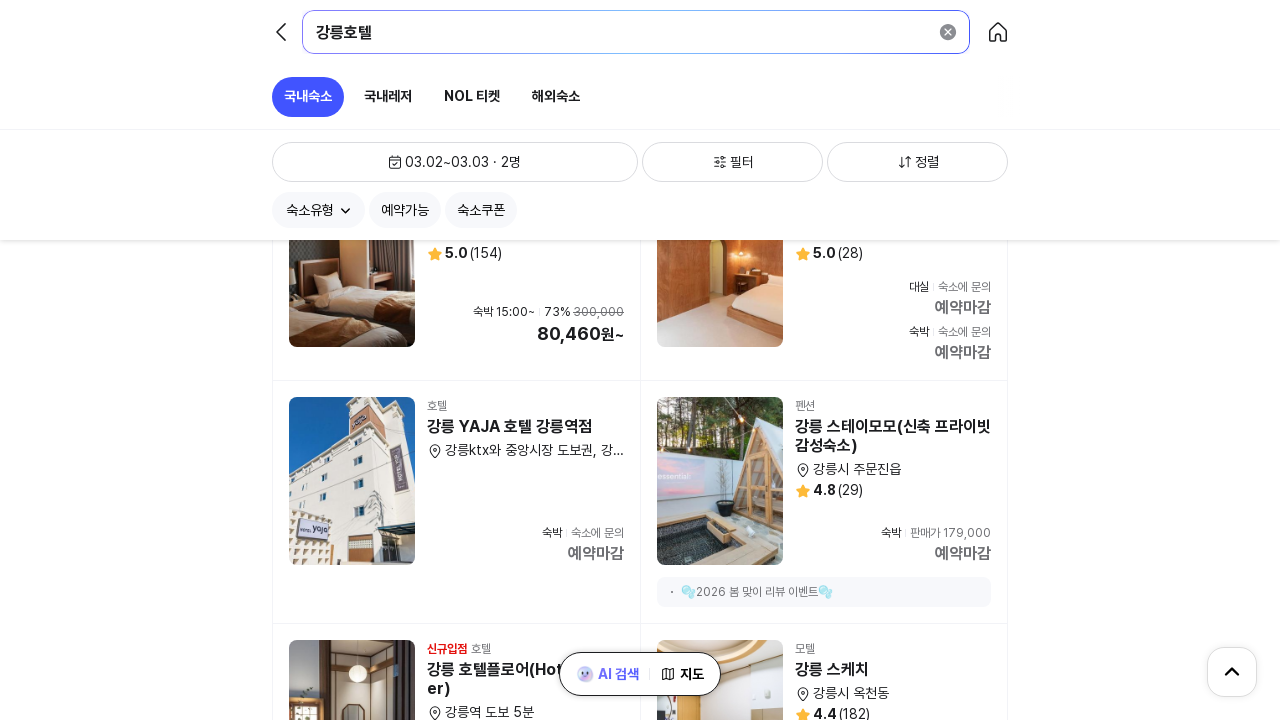

Retrieved current scroll height
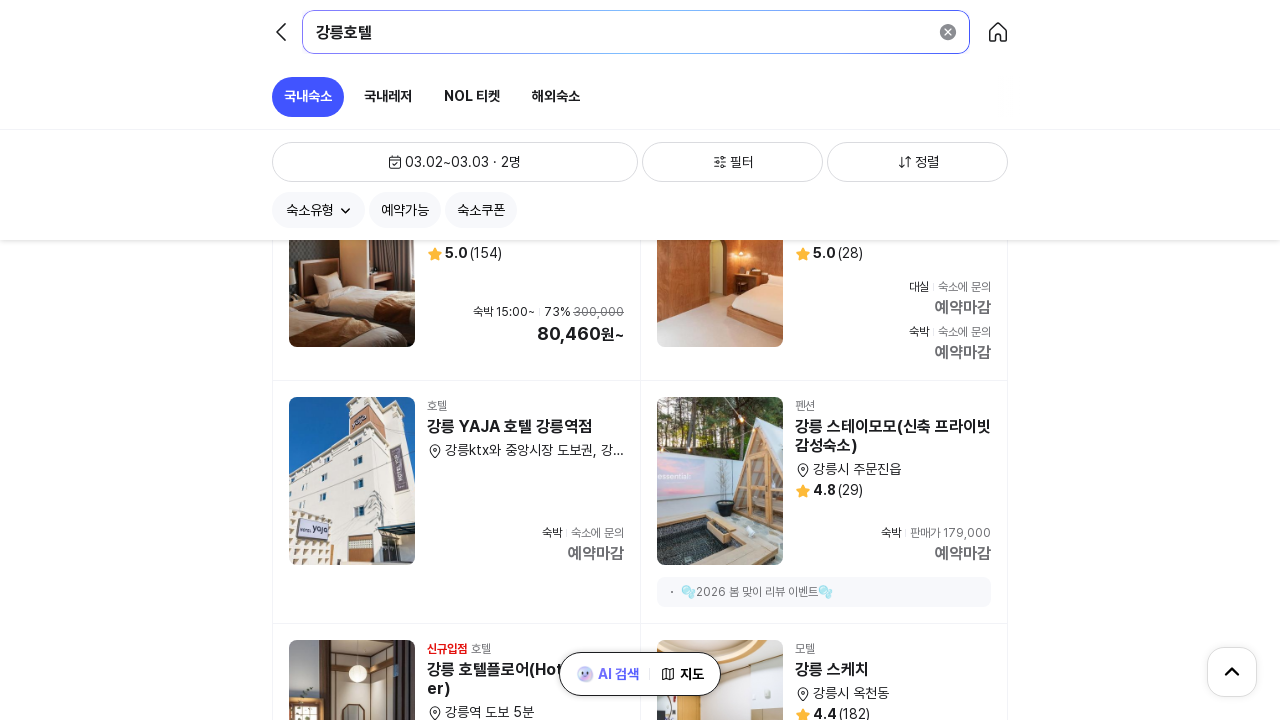

Scrolled to bottom of page
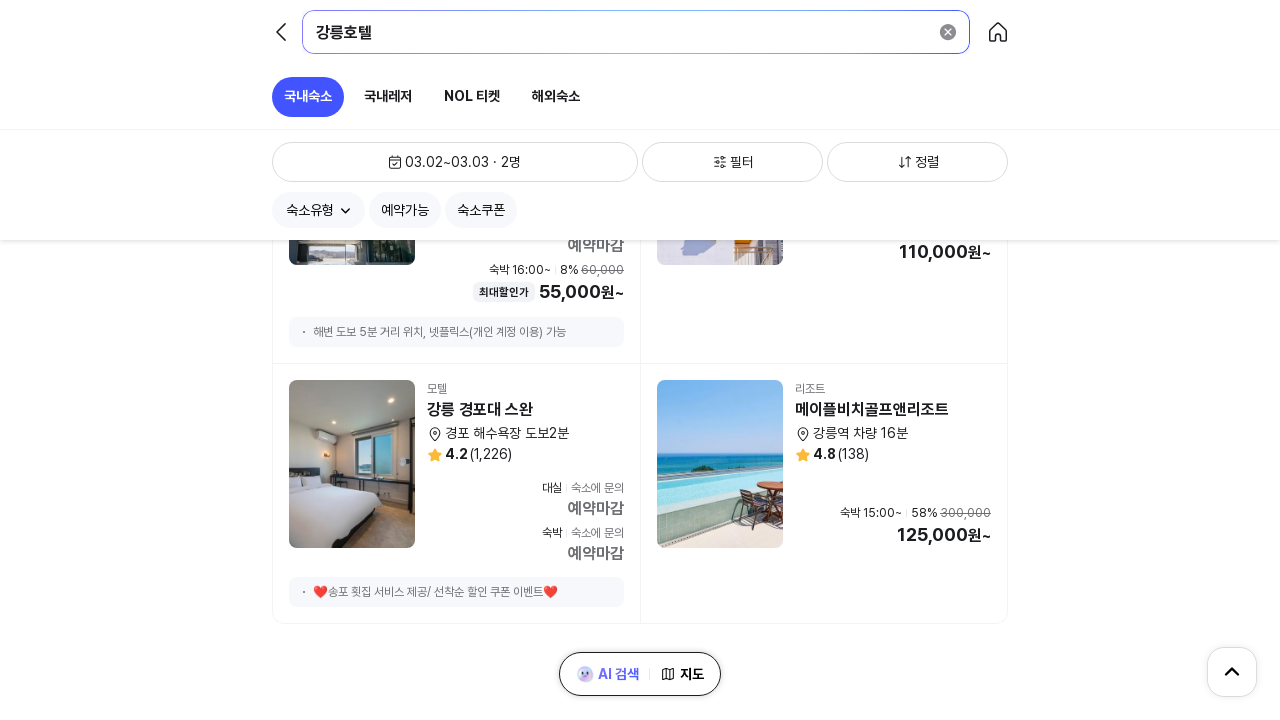

Waited 2 seconds for new content to load
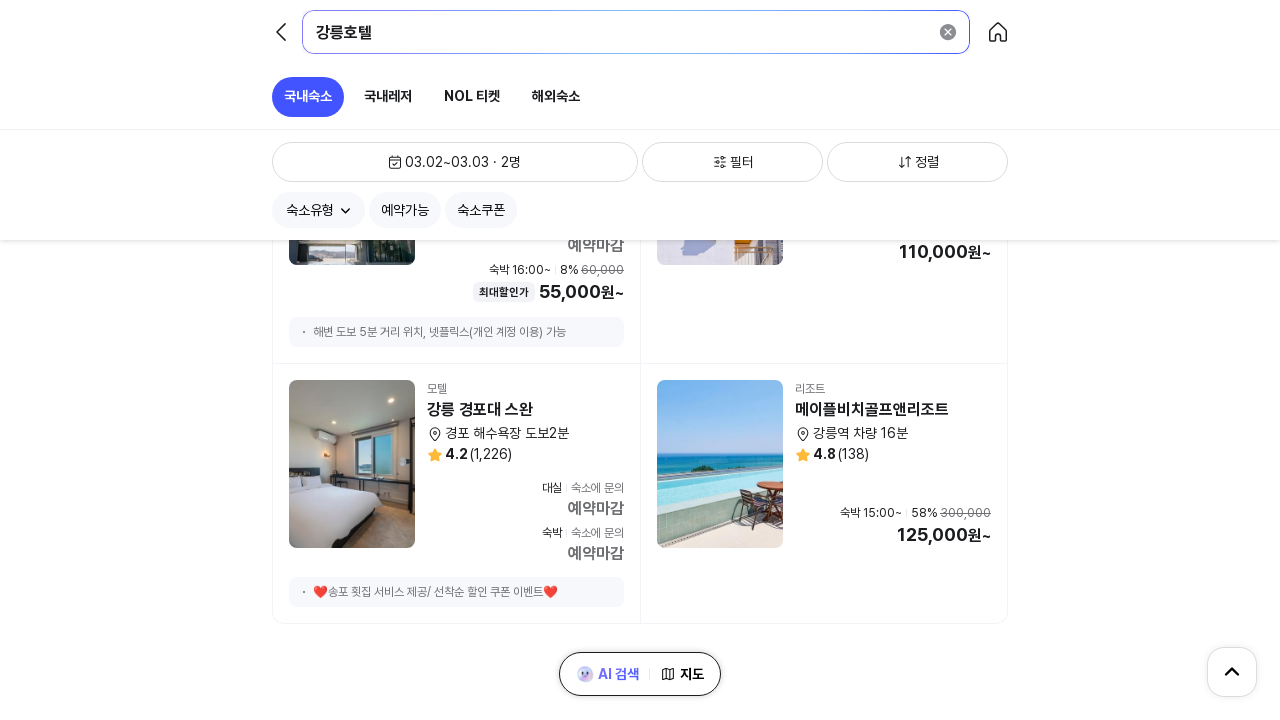

Retrieved current scroll height
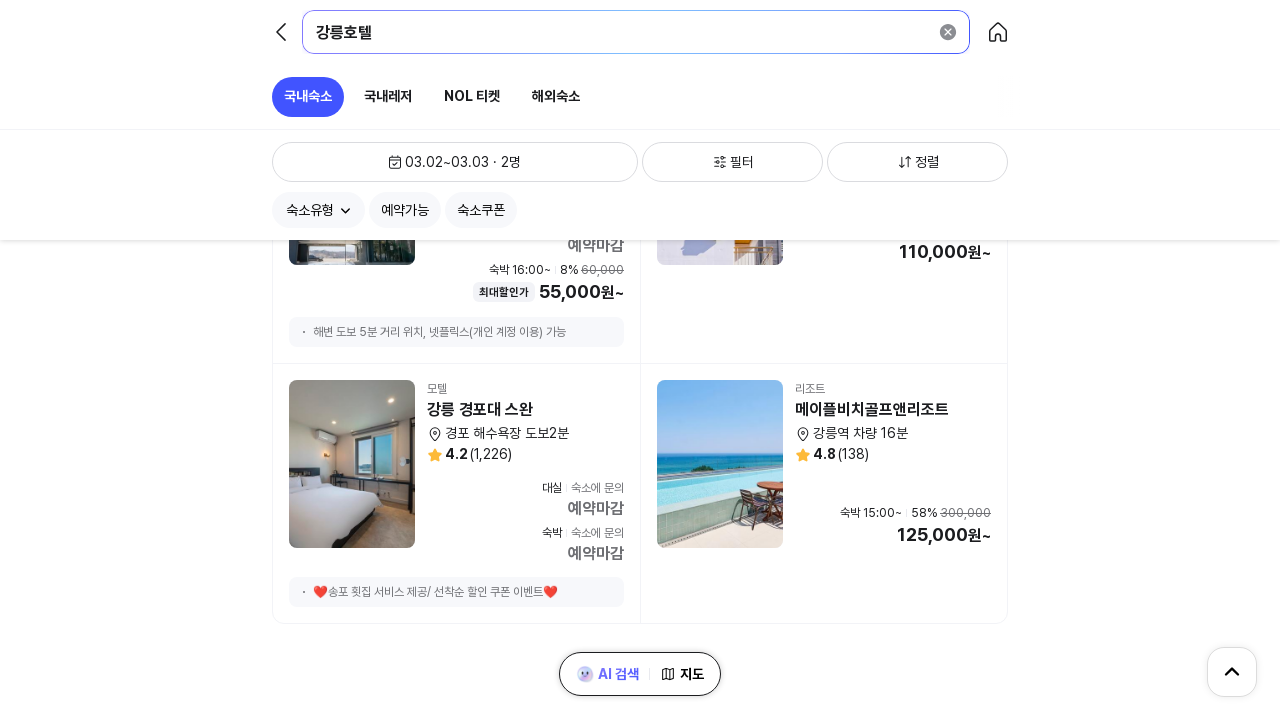

No new content loaded - infinite scroll complete
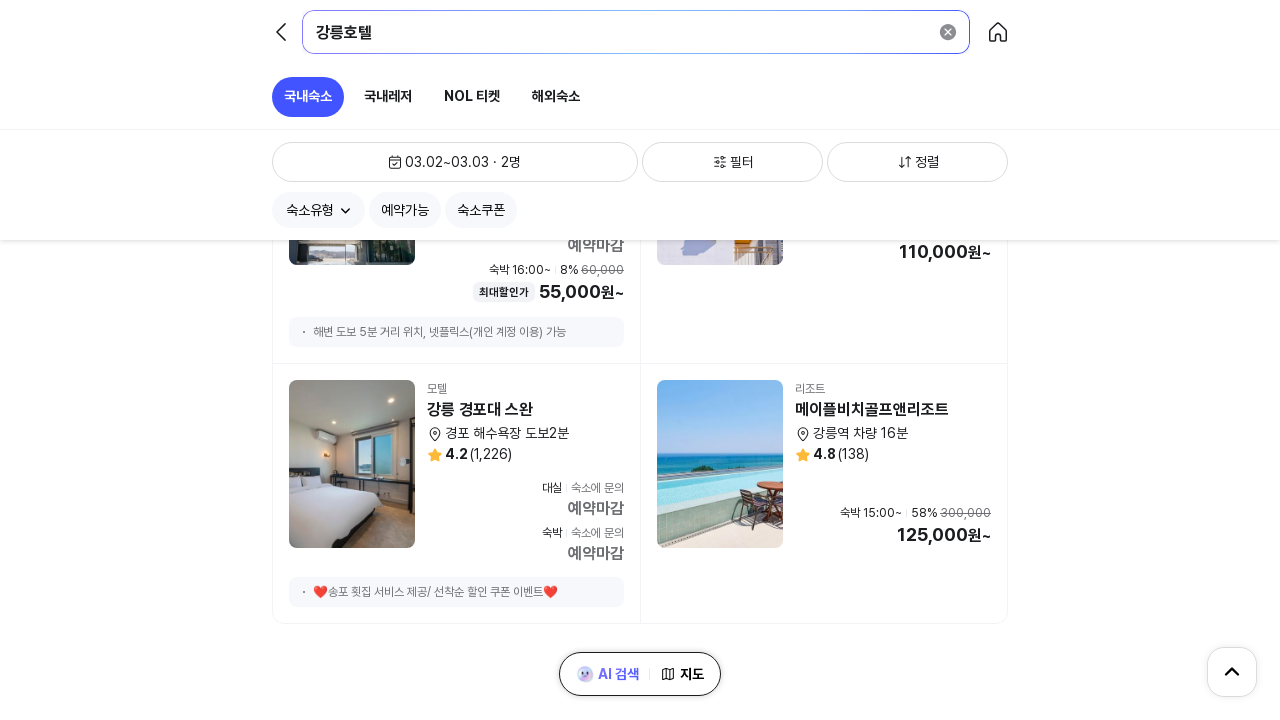

Clicked on page body to simulate user interaction at (450, 360) on body
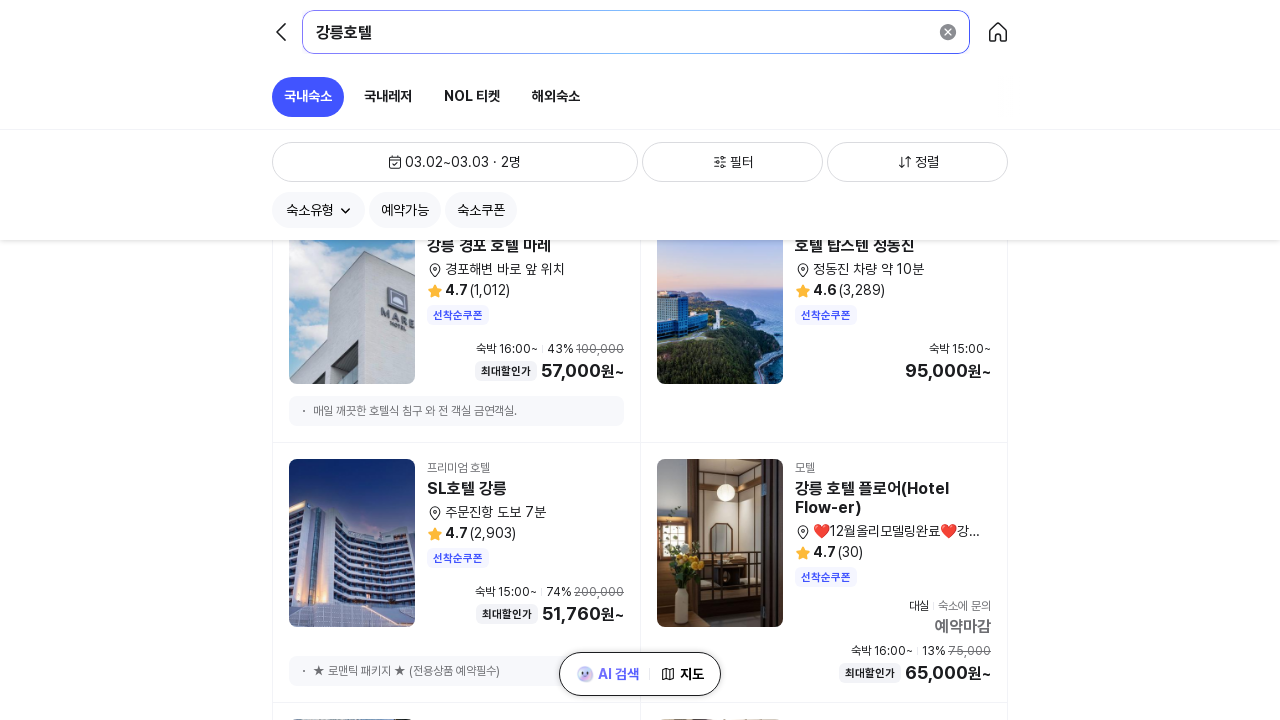

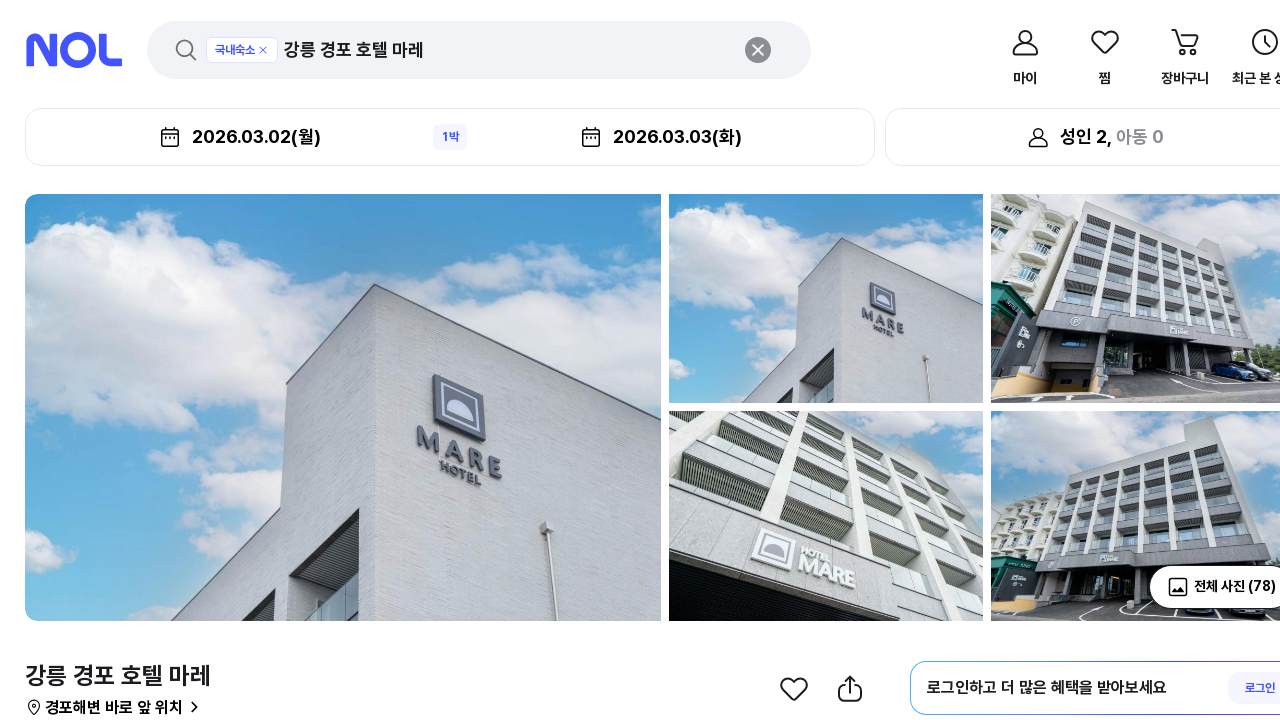